Navigates to a blog page and clicks on a link to navigate to another page

Starting URL: http://omayo.blogspot.com

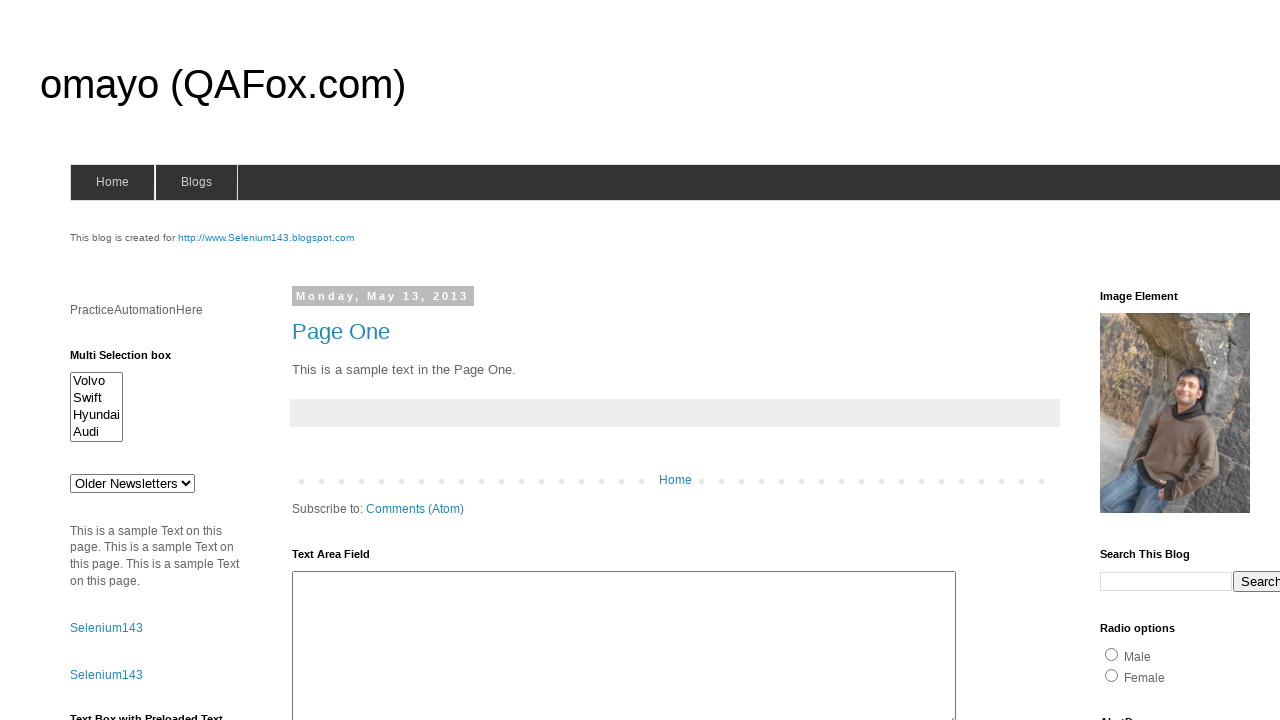

Clicked on the 'compendiumdev' link at (1160, 360) on a:has-text('compendiumdev')
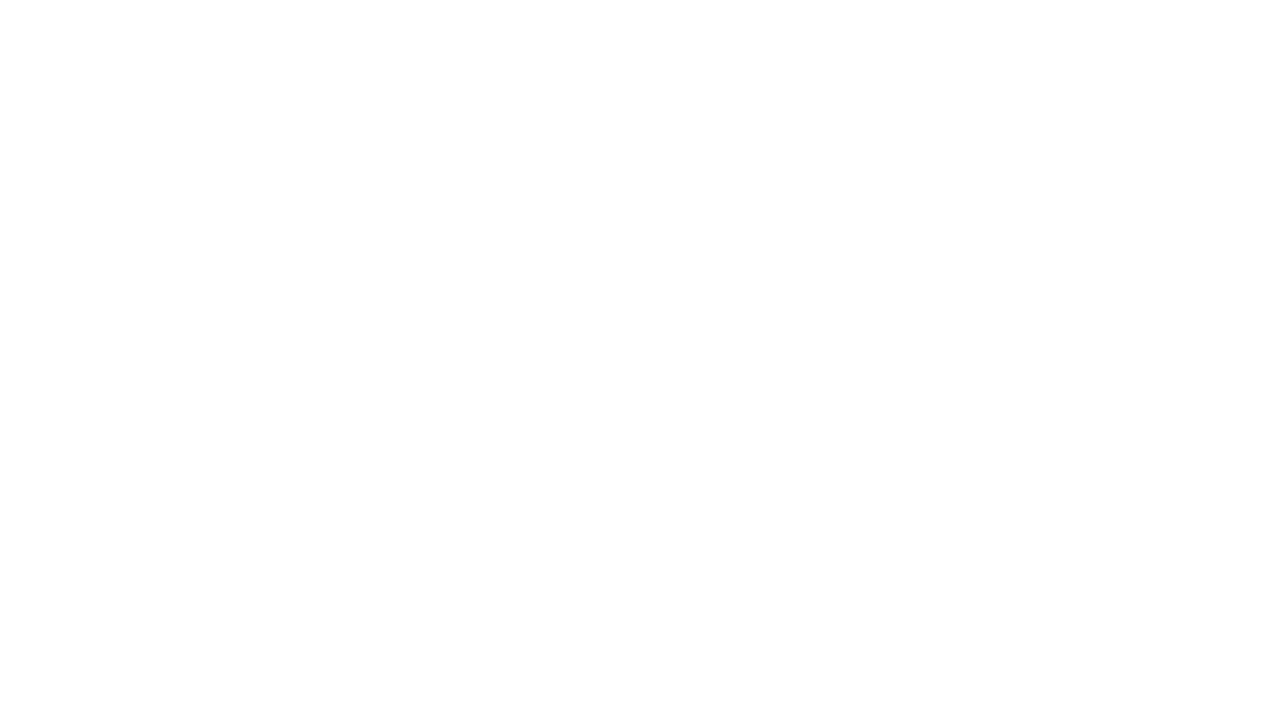

Waited for page to load with networkidle state
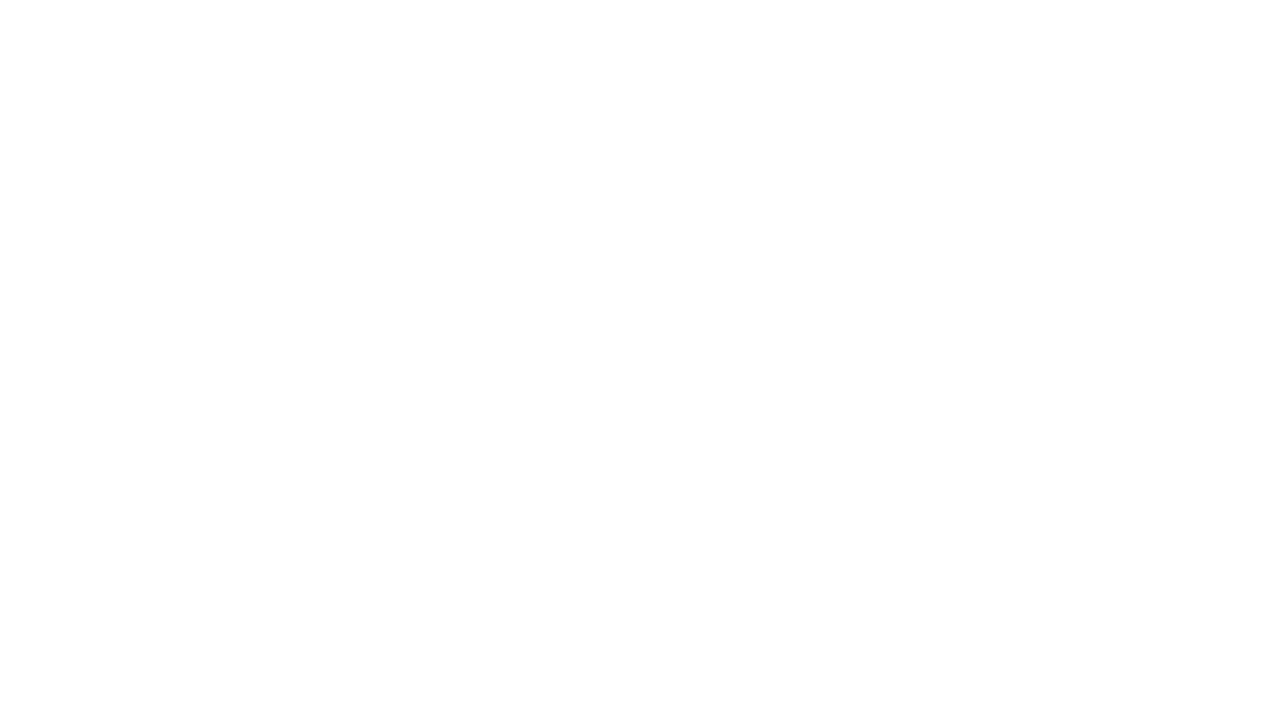

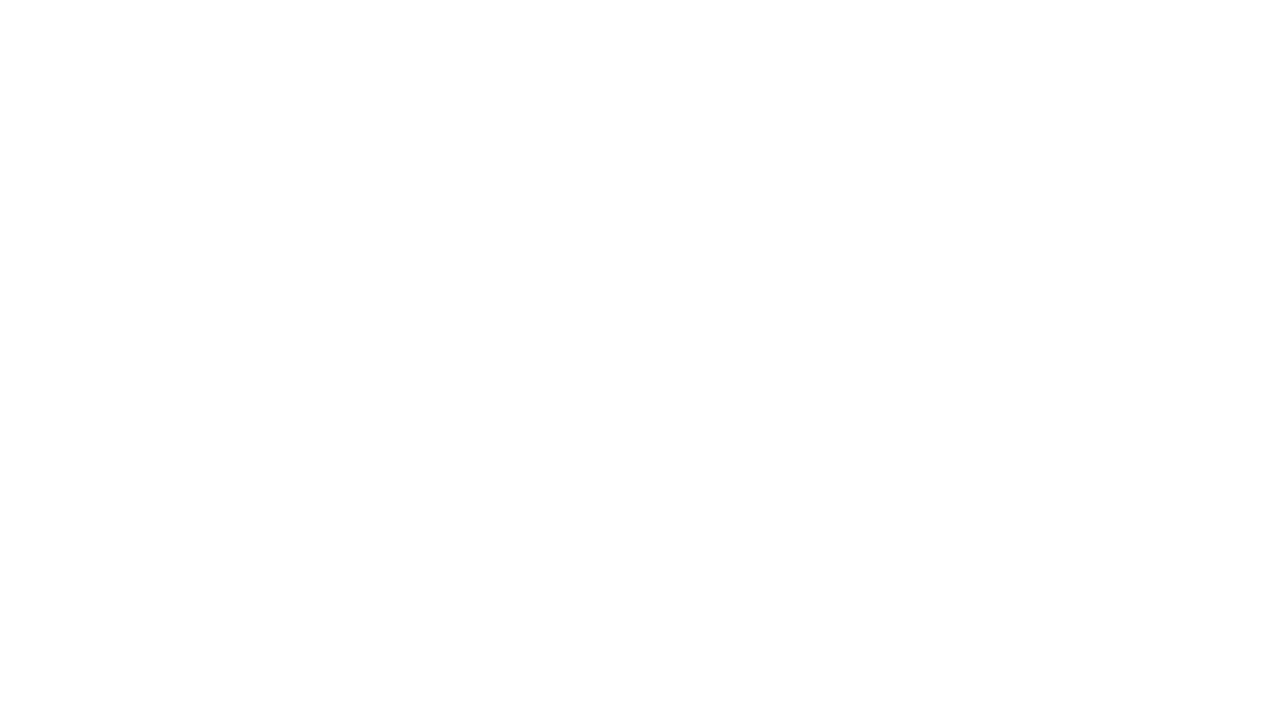